Tests Vue.js dropdown component by selecting First, Second, and Third options sequentially and verifying each selection.

Starting URL: https://mikerodham.github.io/vue-dropdowns/

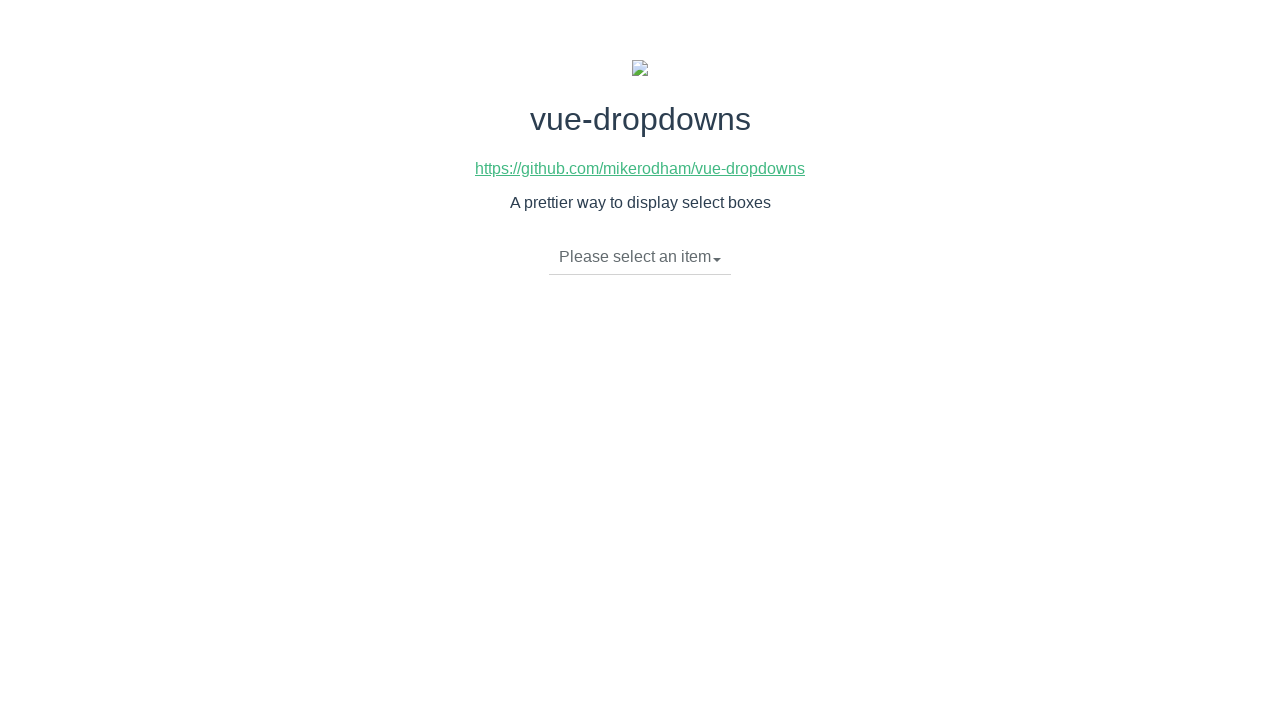

Waited for dropdown toggle to be visible
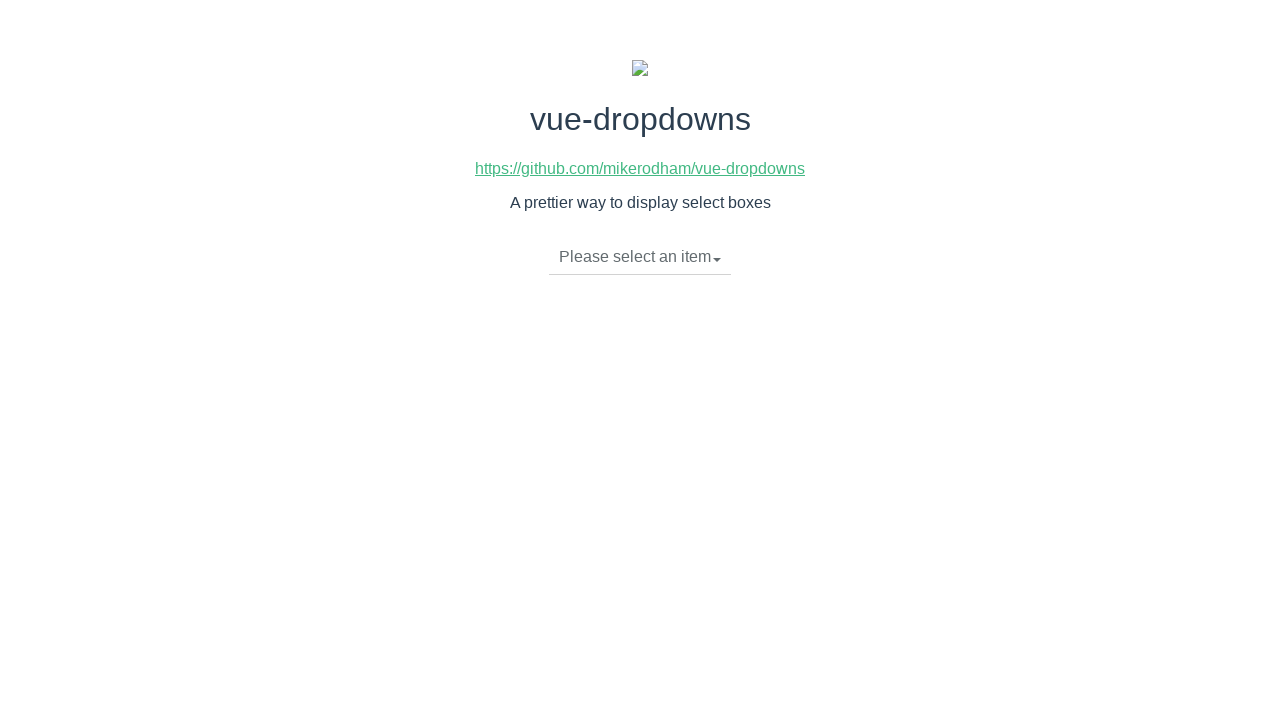

Clicked dropdown toggle to open menu at (640, 257) on .dropdown-toggle
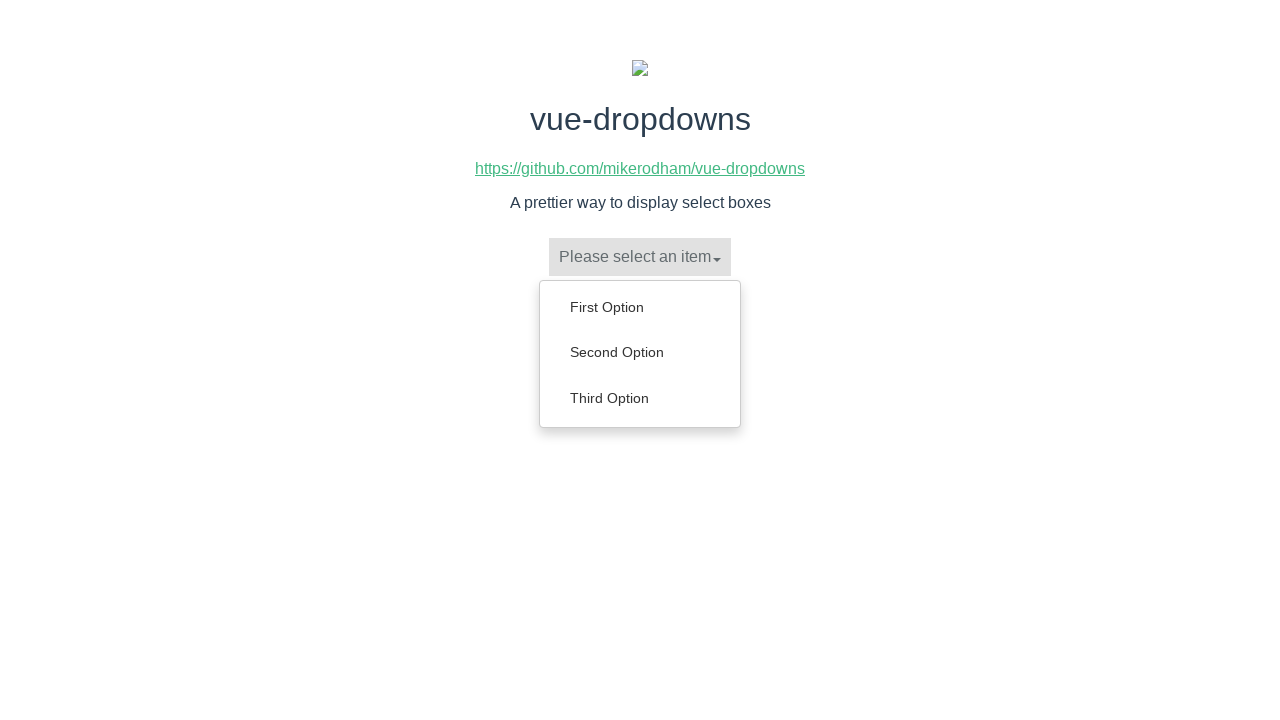

Selected 'First Option' from dropdown menu at (640, 307) on xpath=//ul[@class = 'dropdown-menu']//a[contains(text(), 'First Option')]
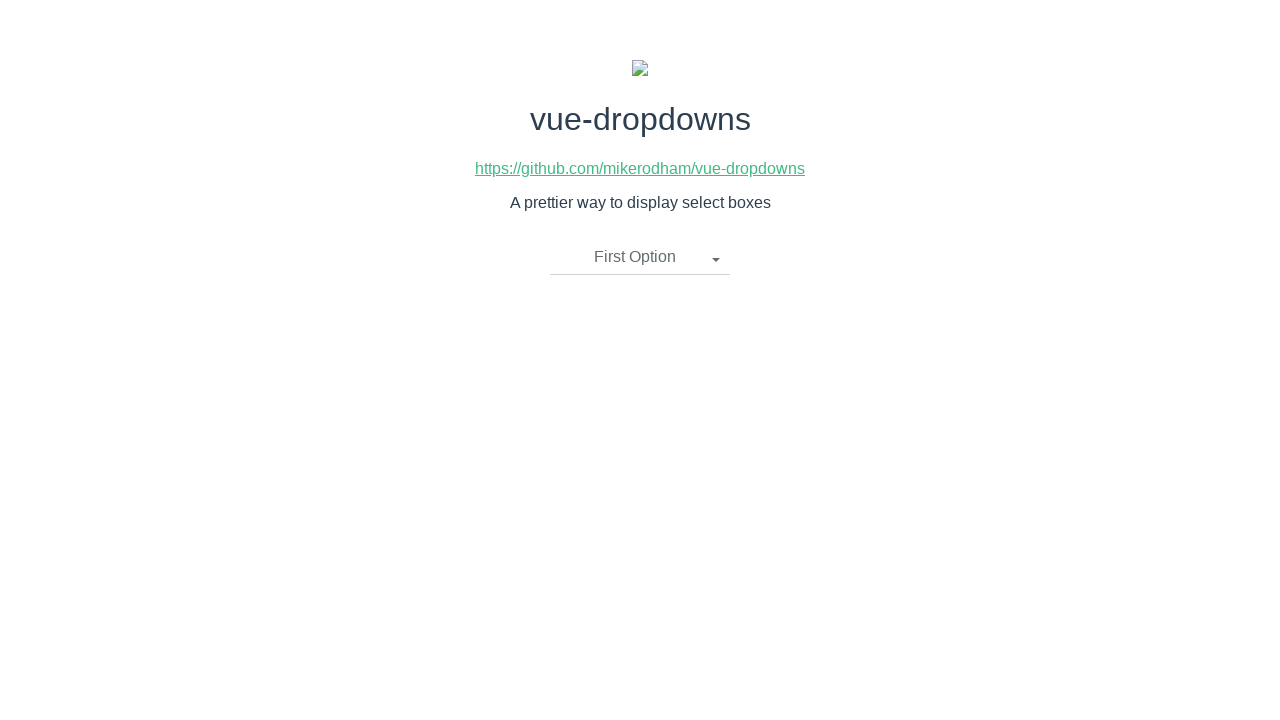

Clicked dropdown toggle to open menu at (640, 257) on .dropdown-toggle
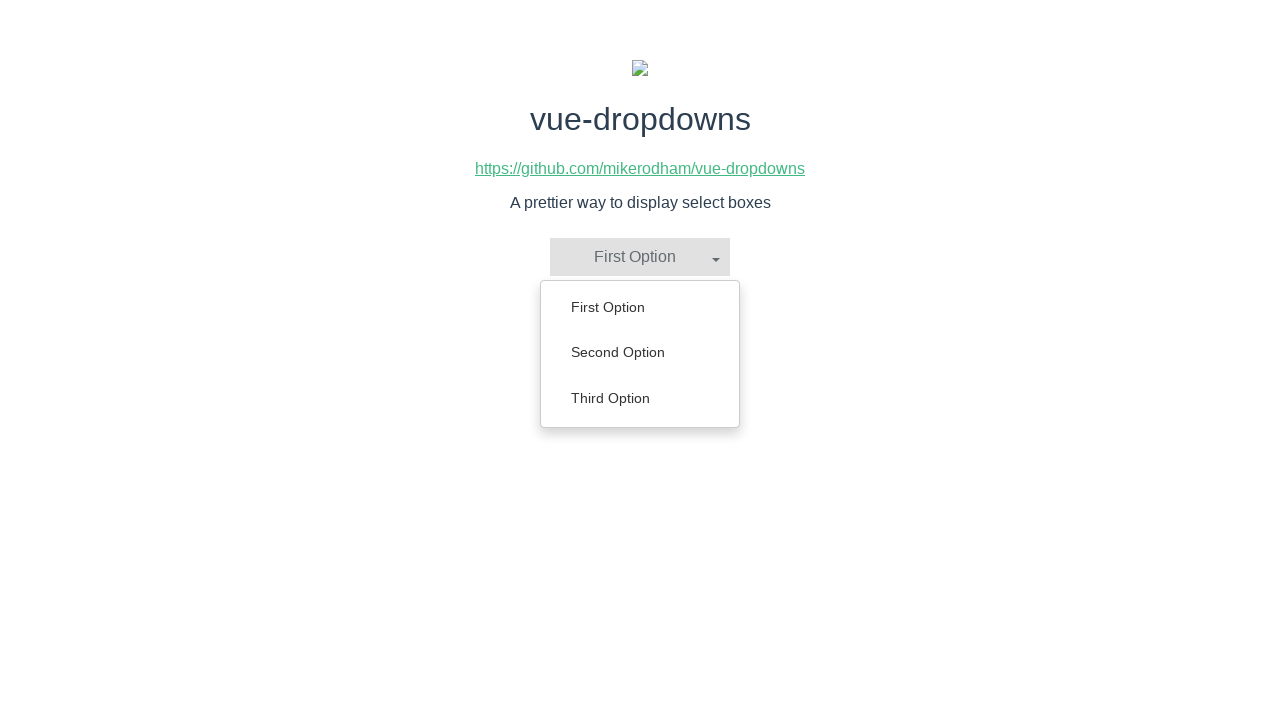

Selected 'Second Option' from dropdown menu at (640, 352) on xpath=//ul[@class = 'dropdown-menu']//a[contains(text(), 'Second Option')]
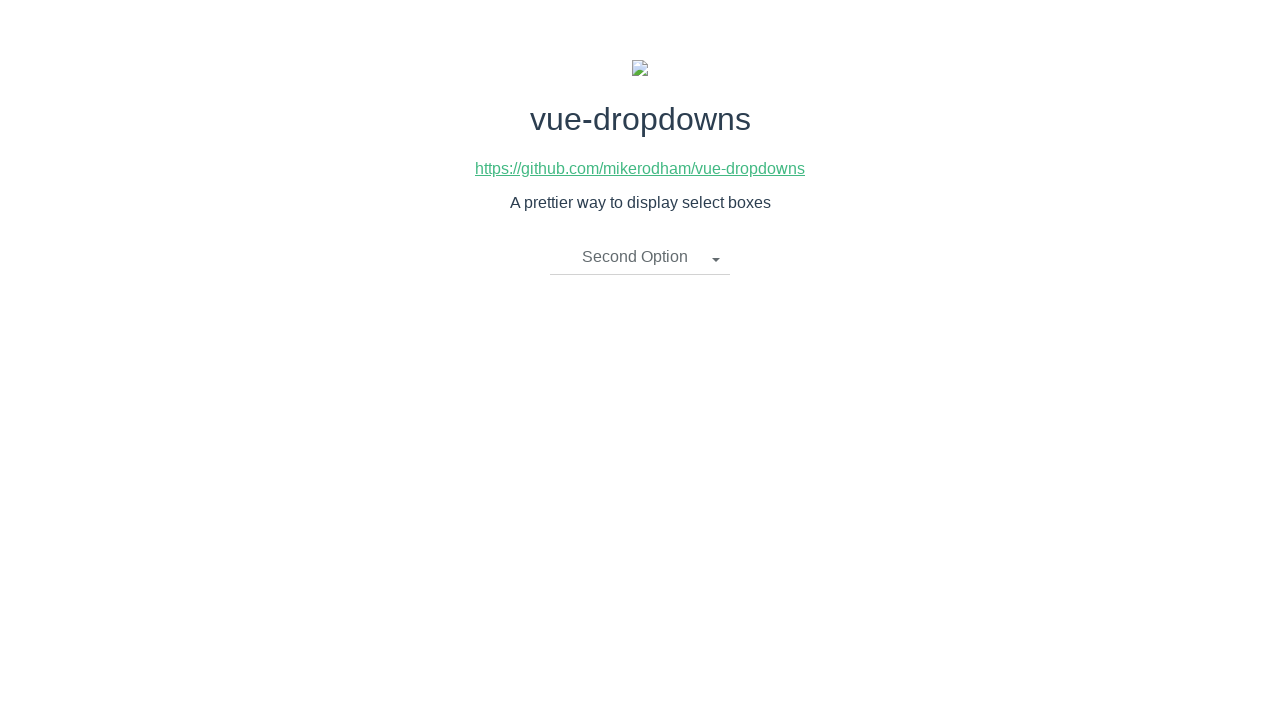

Clicked dropdown toggle to open menu at (640, 257) on .dropdown-toggle
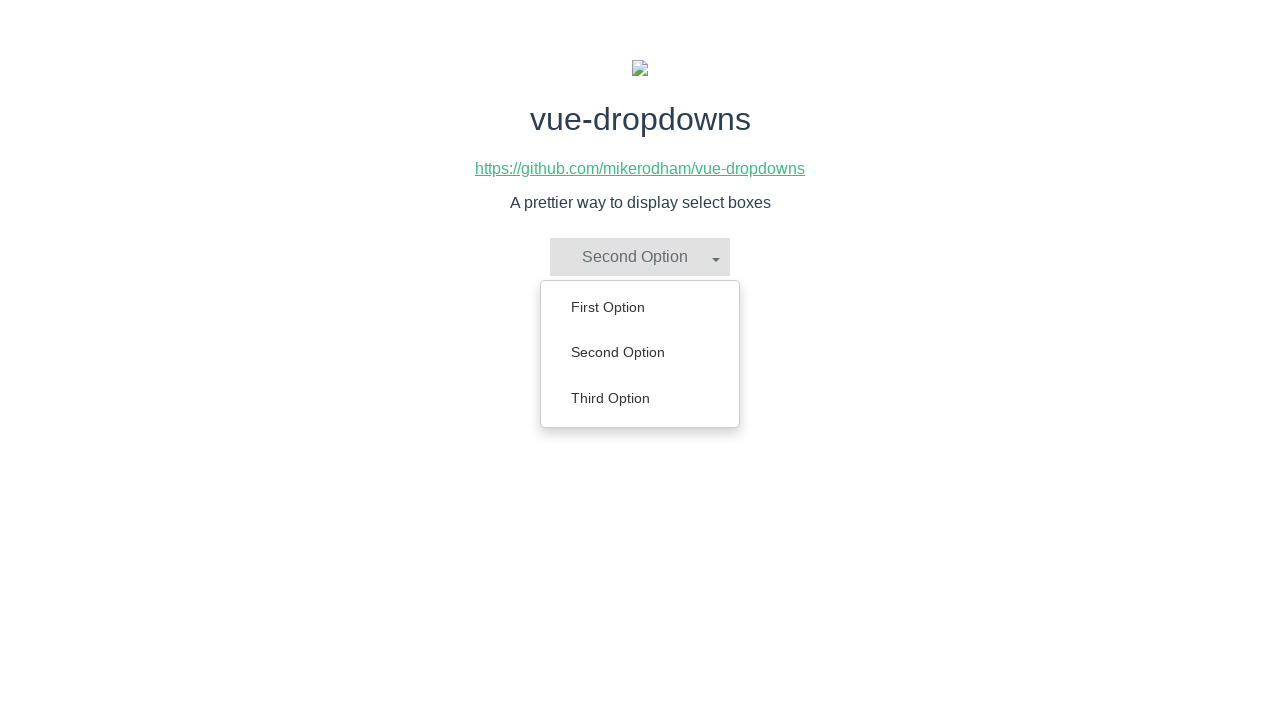

Selected 'Third Option' from dropdown menu at (640, 398) on xpath=//ul[@class = 'dropdown-menu']//a[contains(text(), 'Third Option')]
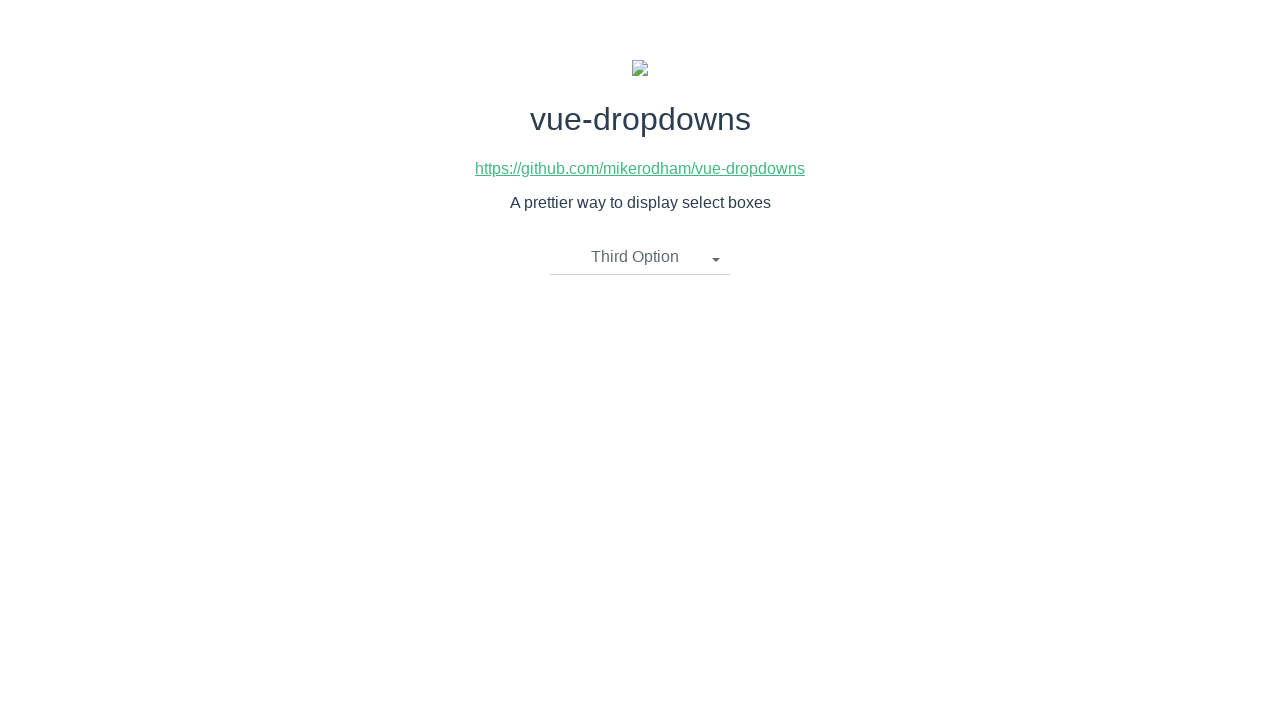

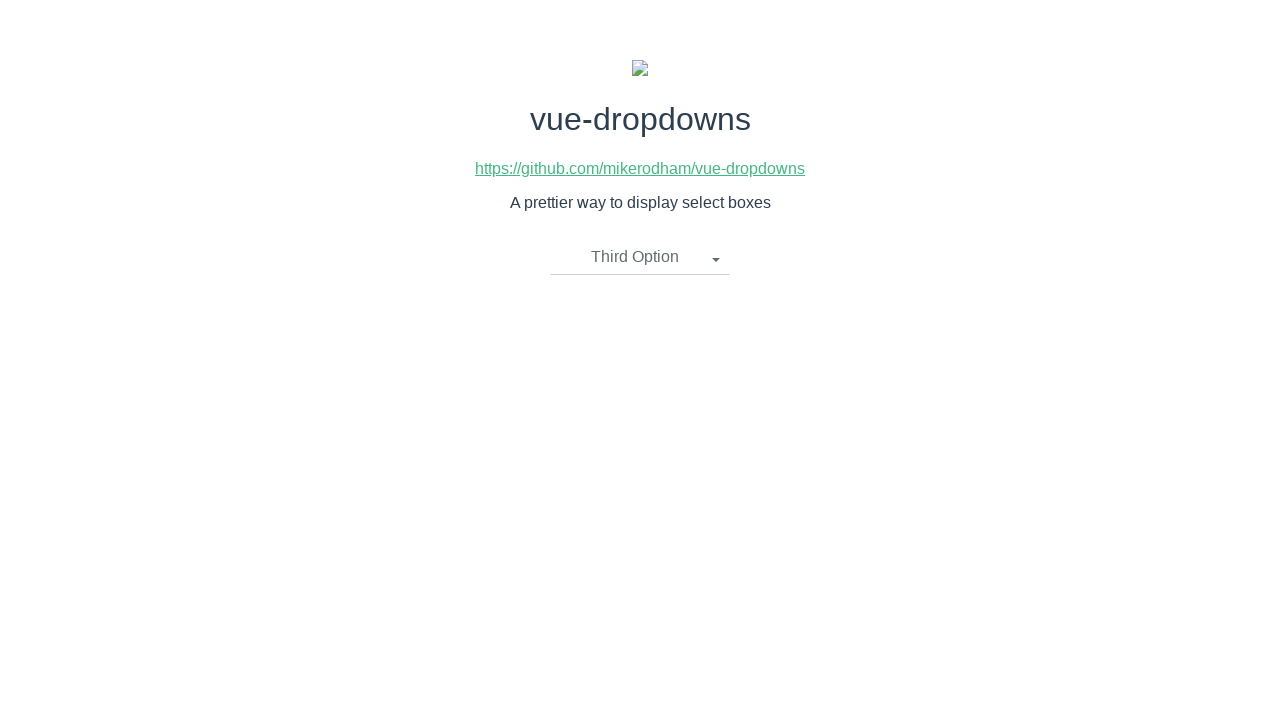